Tests ascending order sorting of a data table with class attributes by clicking the dues column header and verifying the column is sorted in ascending order

Starting URL: http://the-internet.herokuapp.com/tables

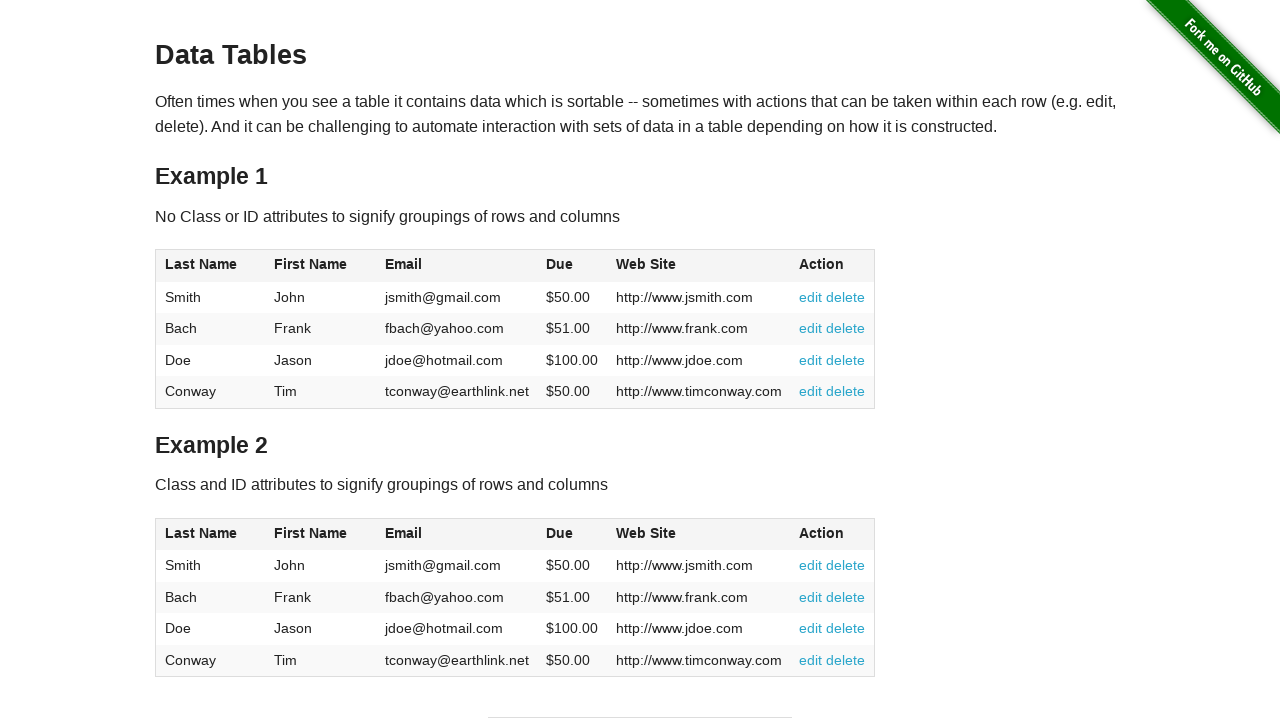

Clicked the dues column header to sort in ascending order at (560, 533) on #table2 thead .dues
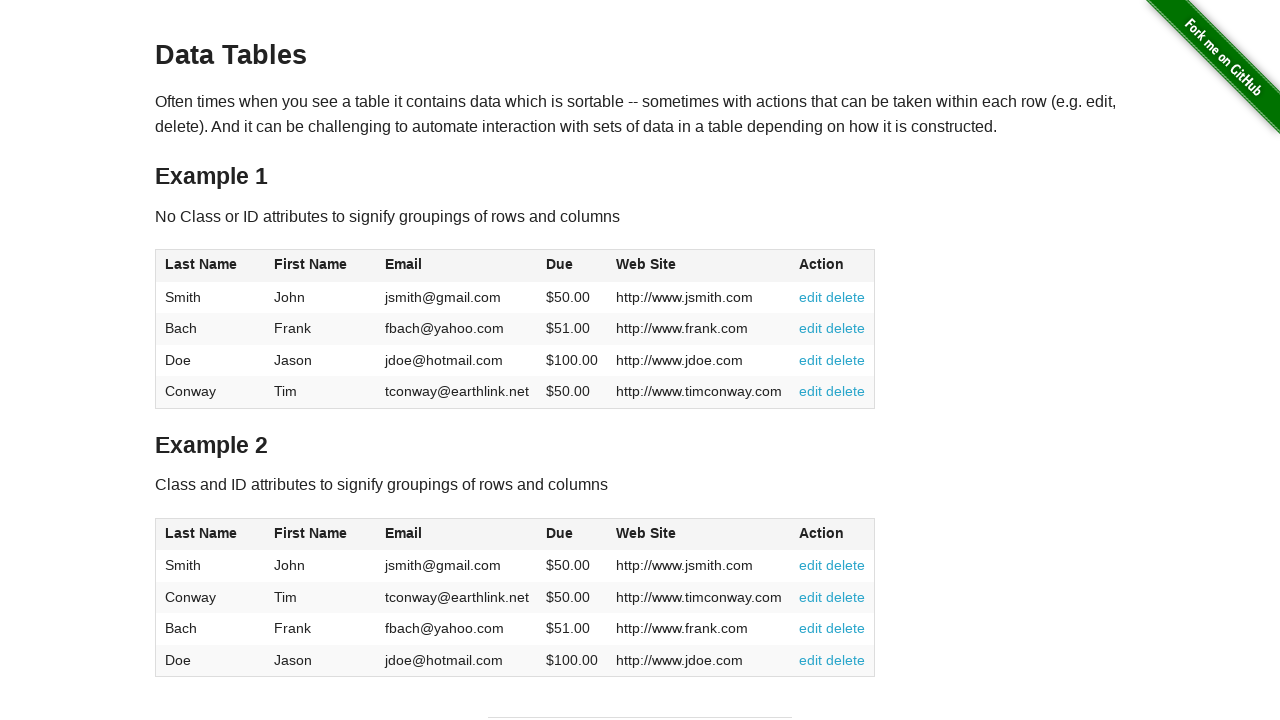

Table data loaded and dues column is visible
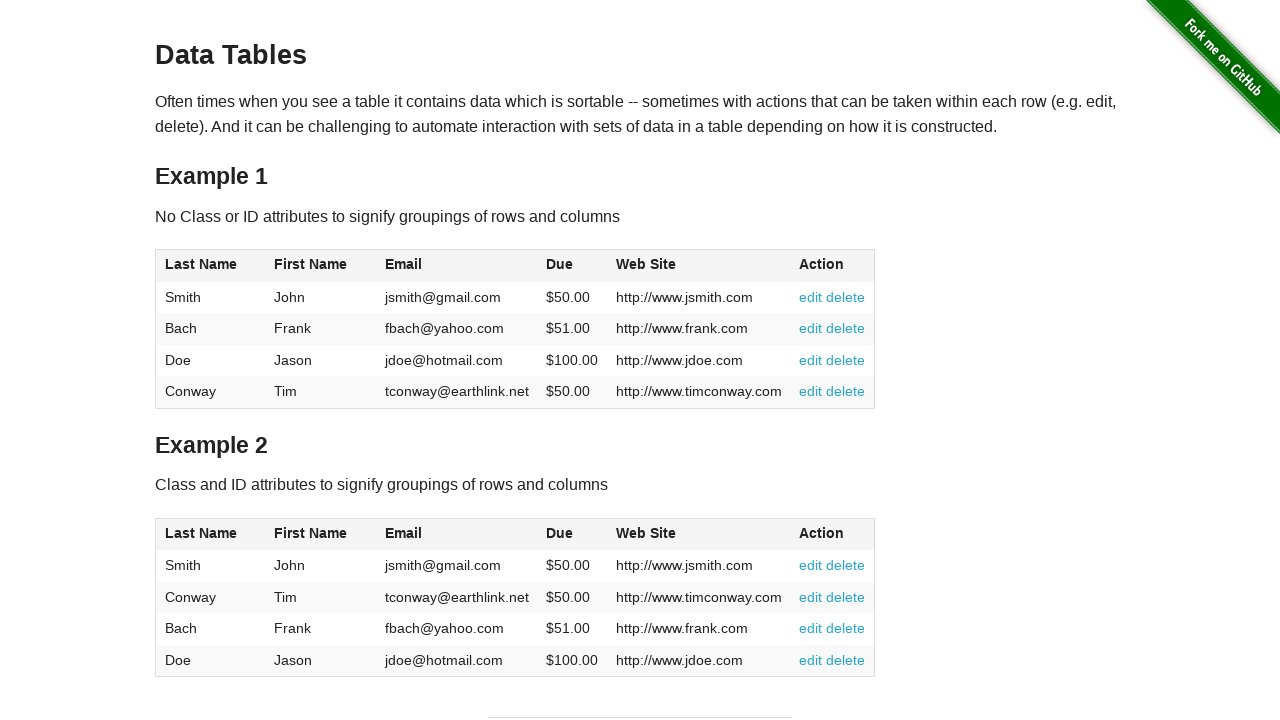

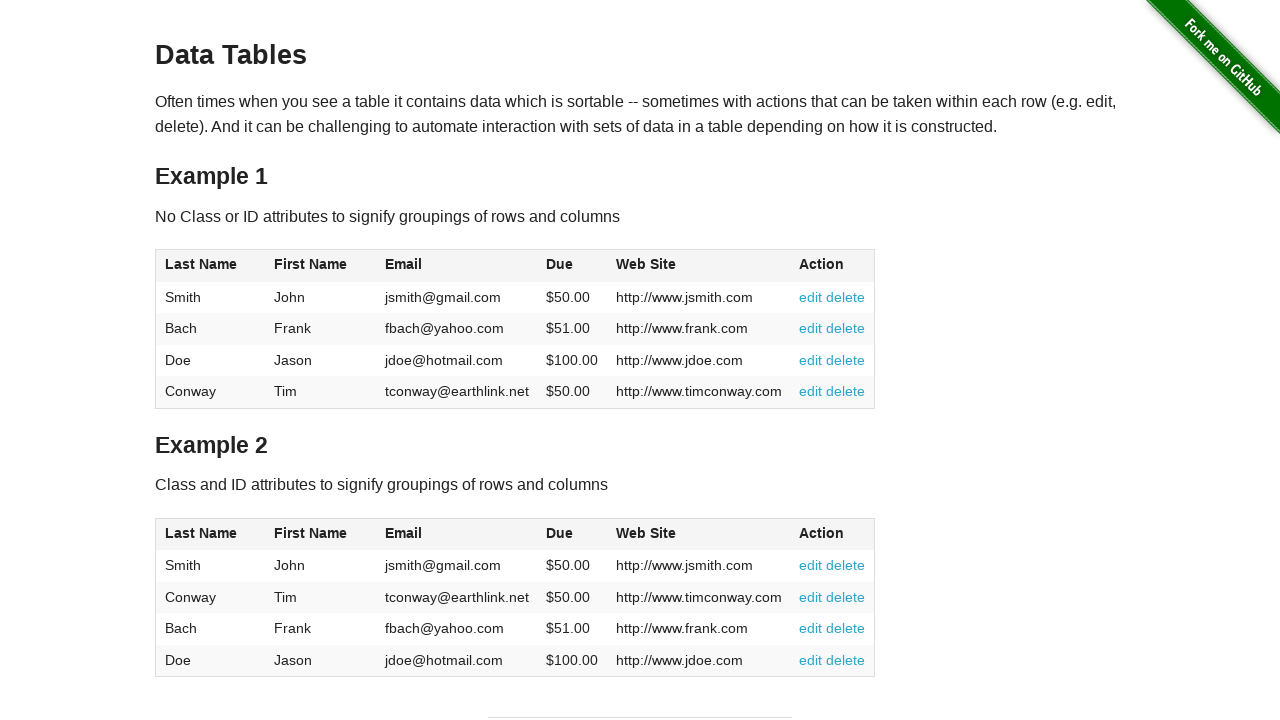